Tests adding items to cart by clicking on iPhone 12 and iPhone 12 Mini products, then verifies the cart contains the correct items and checkout button is enabled

Starting URL: https://www.bstackdemo.com/

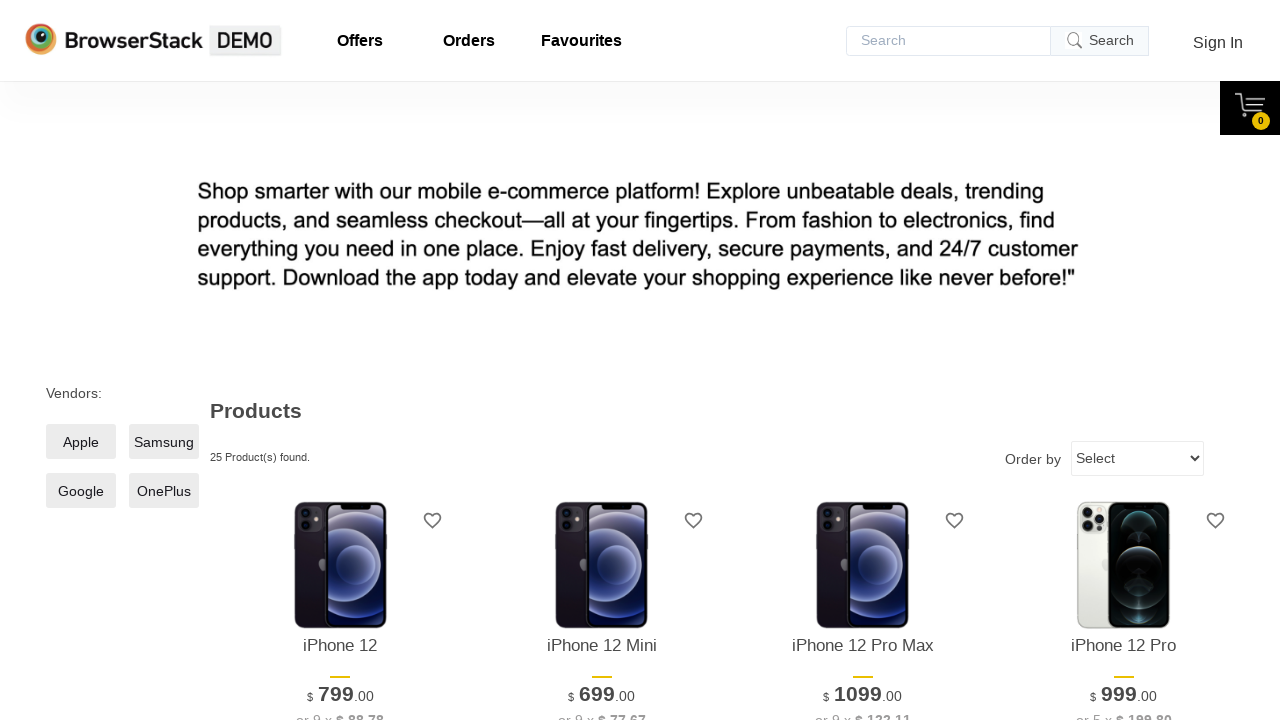

Clicked 'Add to cart' button for iPhone 12 at (340, 361) on xpath=//*[@id='1']/div[4]
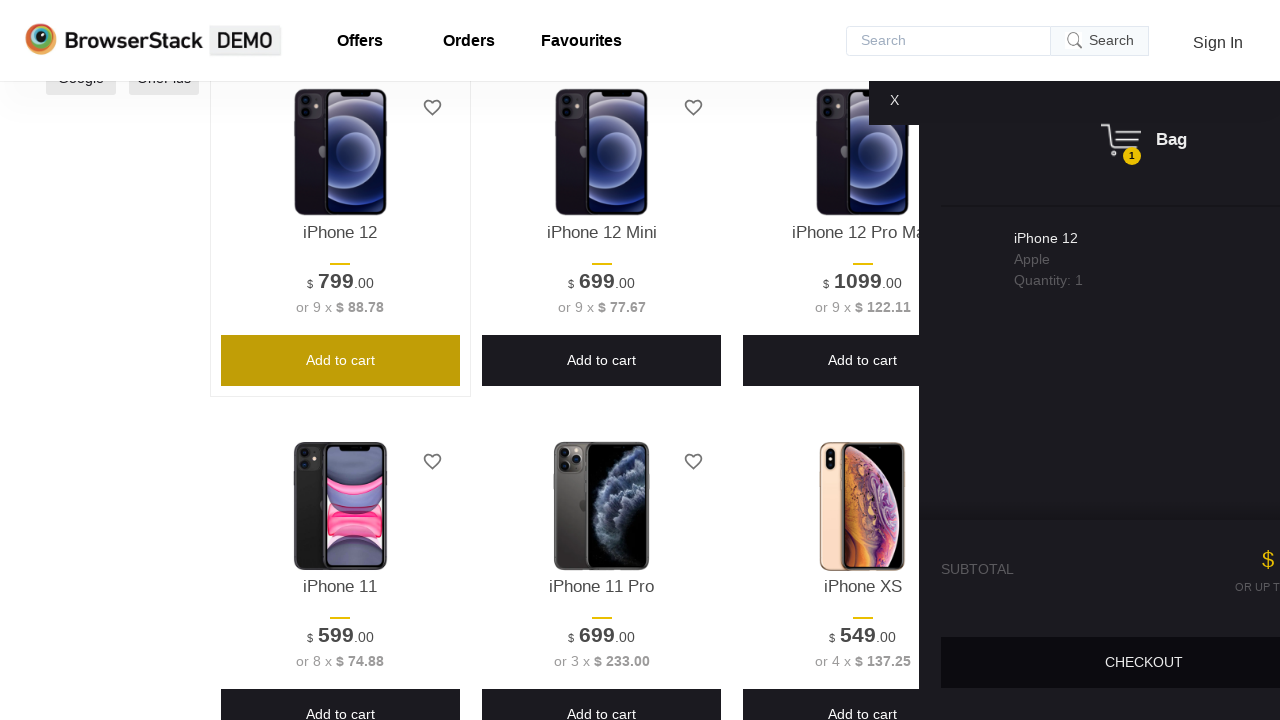

Clicked 'Add to cart' button for iPhone 12 Mini at (602, 361) on xpath=//*[@id='2']/div[4]
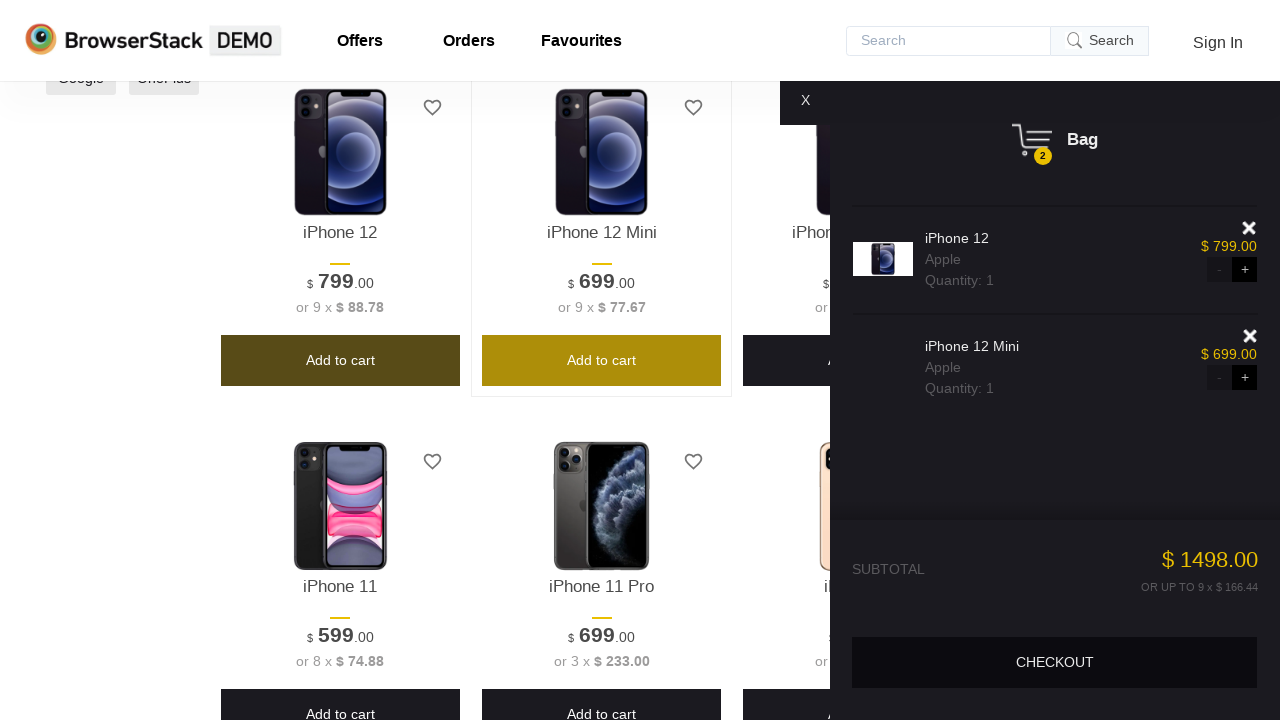

Cart shelf container loaded
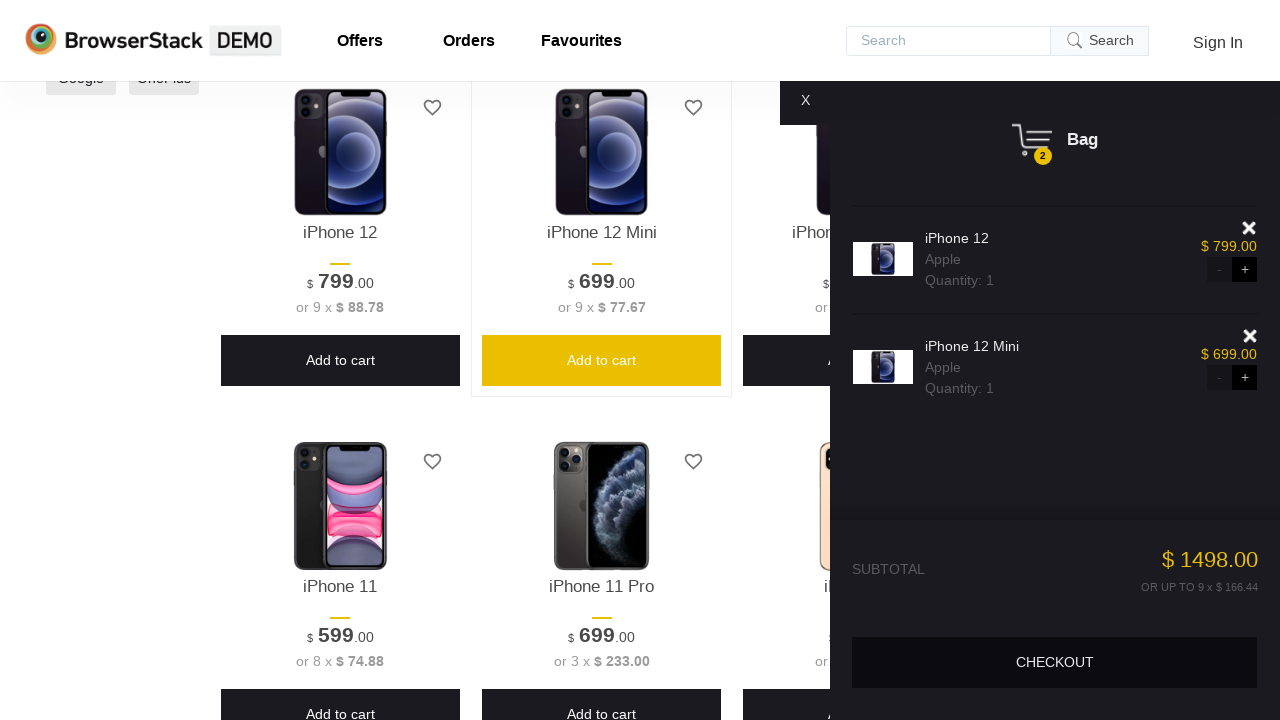

Verified checkout button is enabled
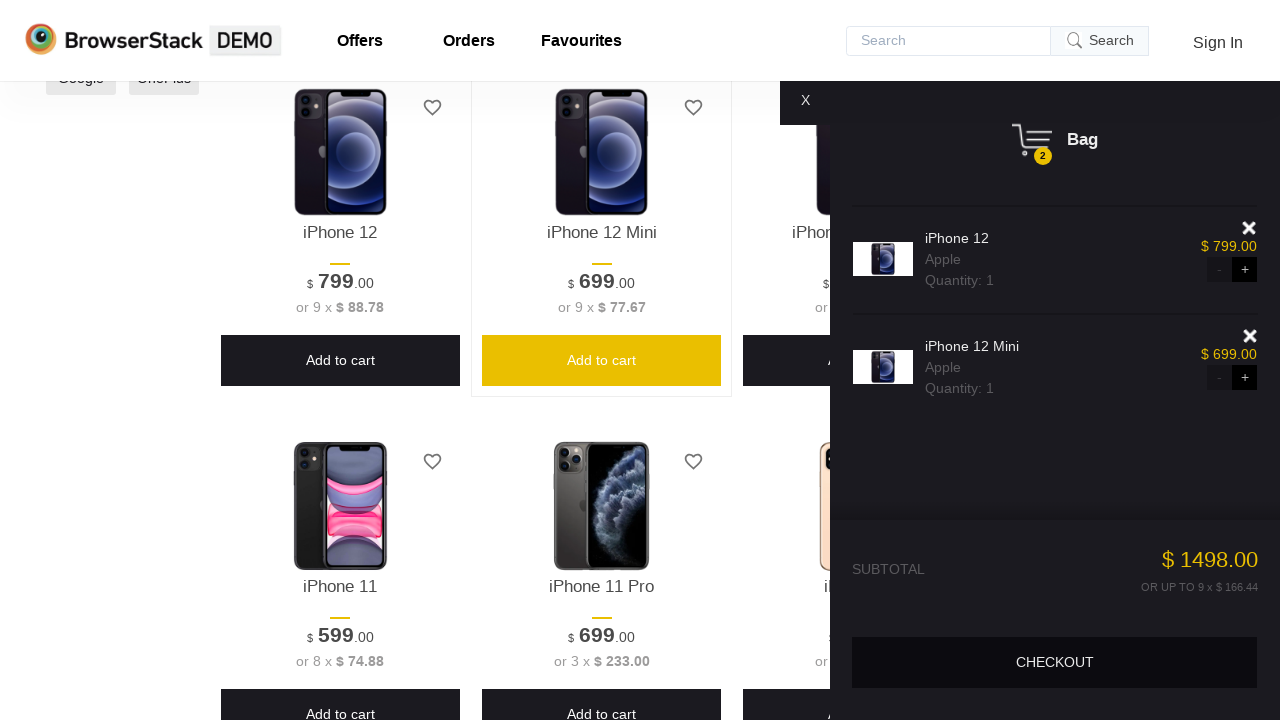

Verified cart contains iPhone 12
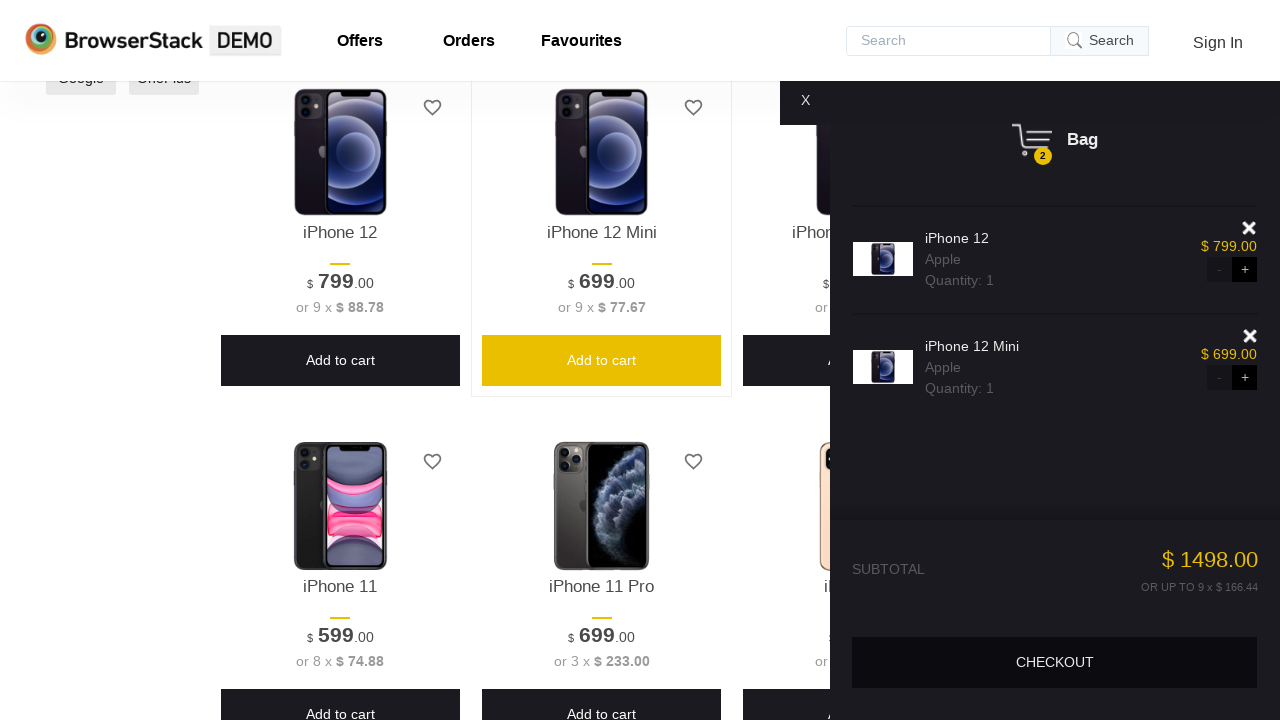

Verified cart contains iPhone 12 Mini
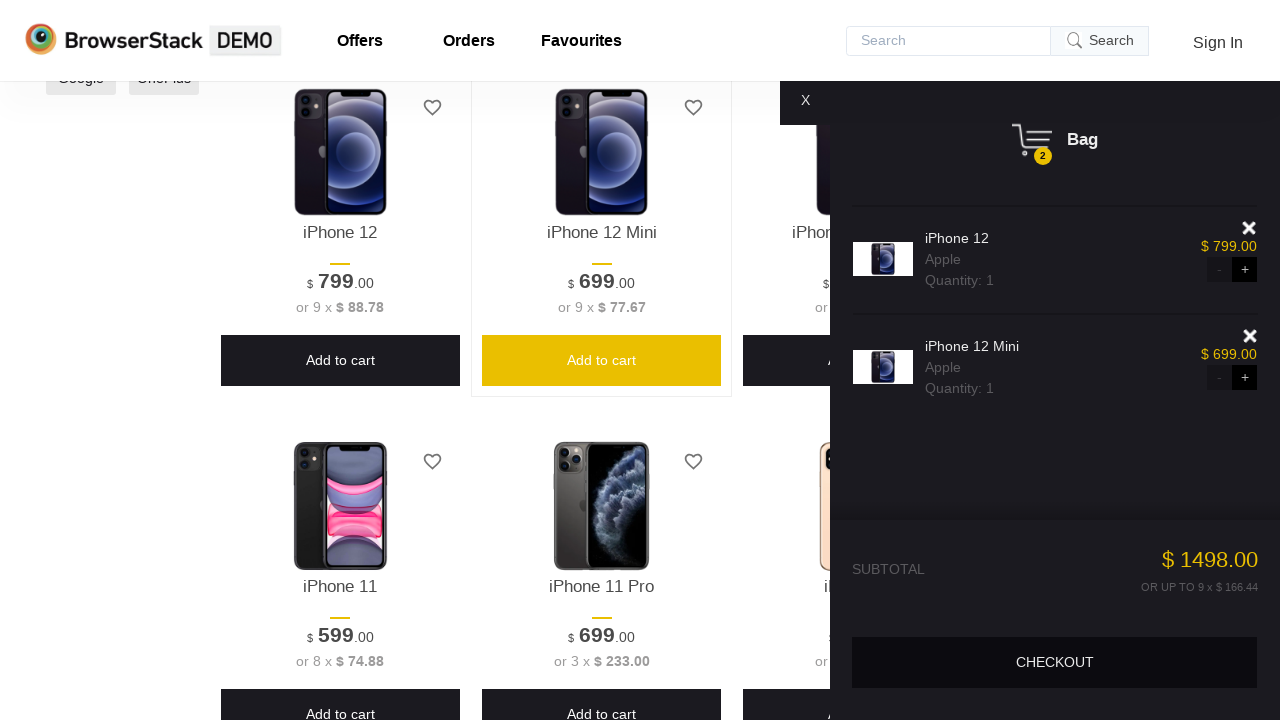

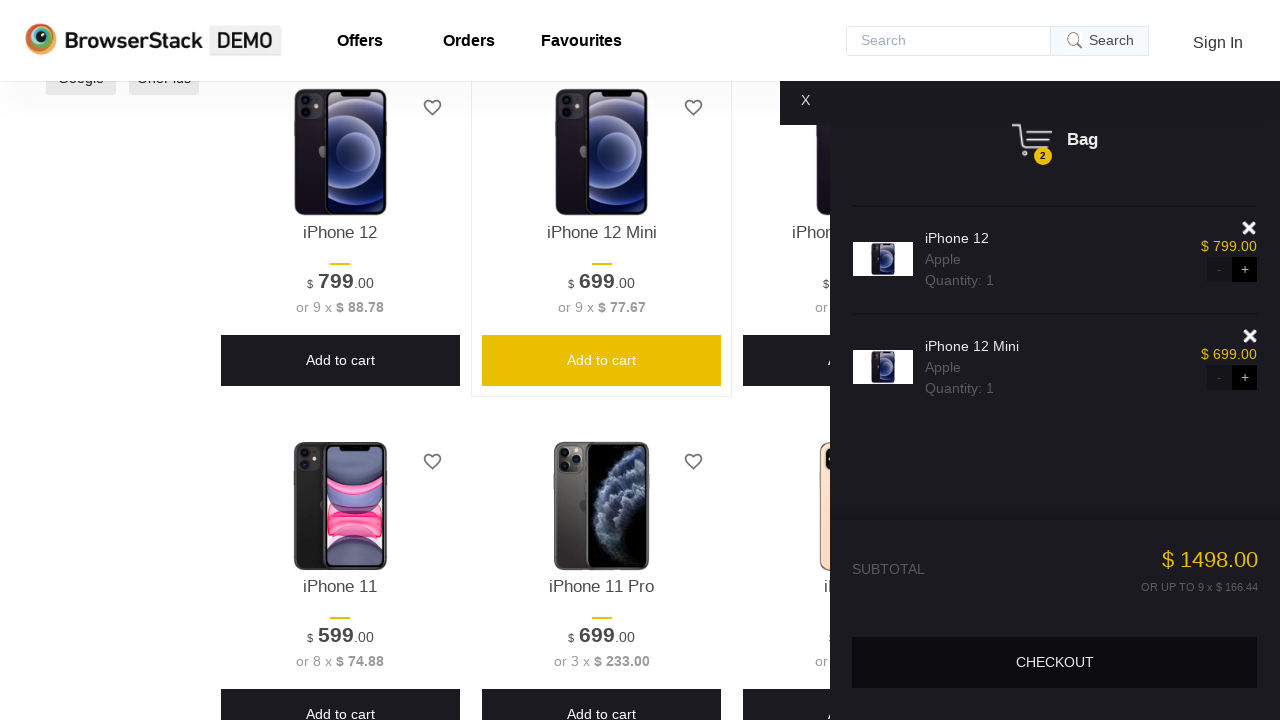